Tests a registration form by filling in first name, last name, and email fields, then submitting and verifying successful registration message appears

Starting URL: http://suninjuly.github.io/registration1.html

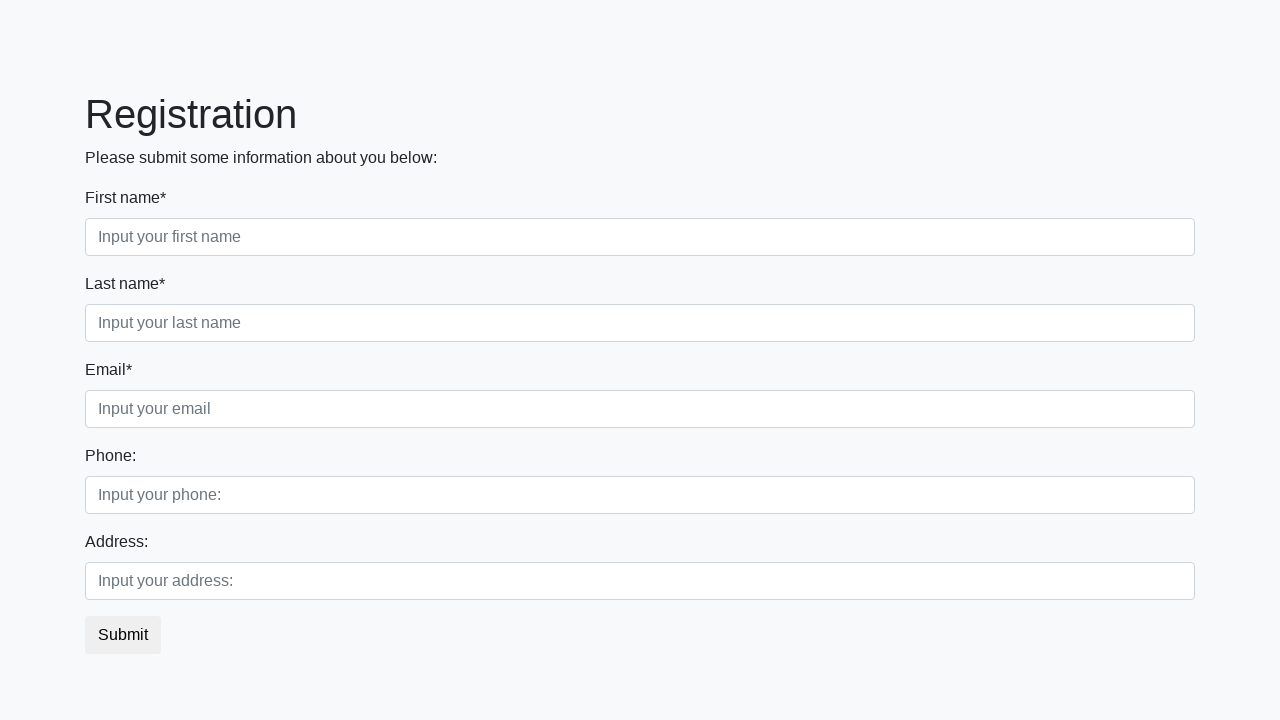

Filled first name field with 'Ivan' on .first_block .first_class .first
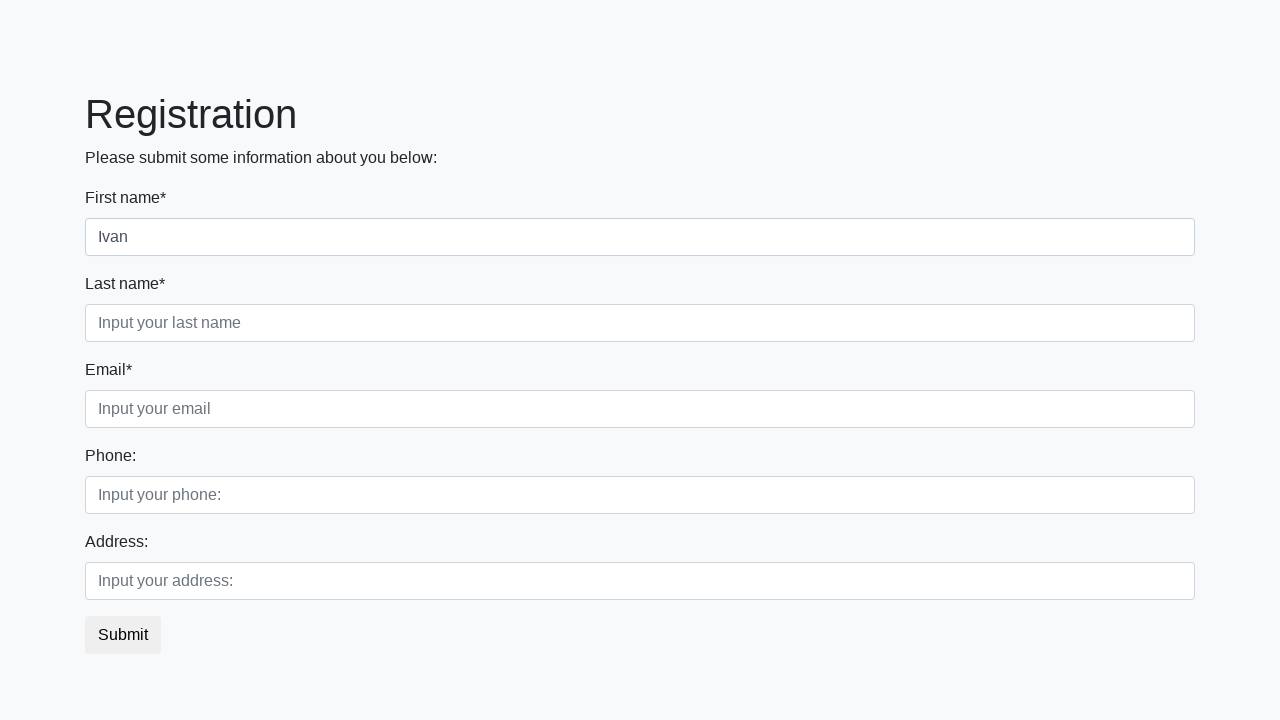

Filled last name field with 'Petrov' on .first_block .second_class .second
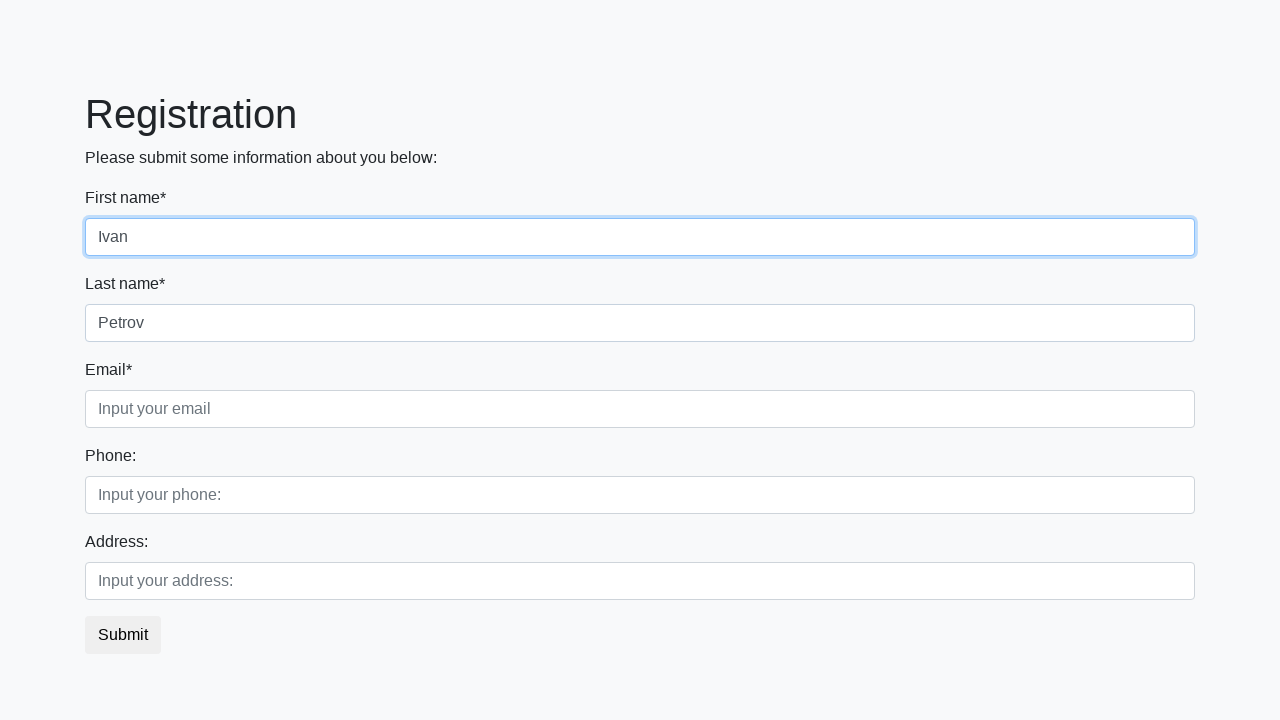

Filled email field with 'ivan.petrov@example.com' on .first_block .third_class .third
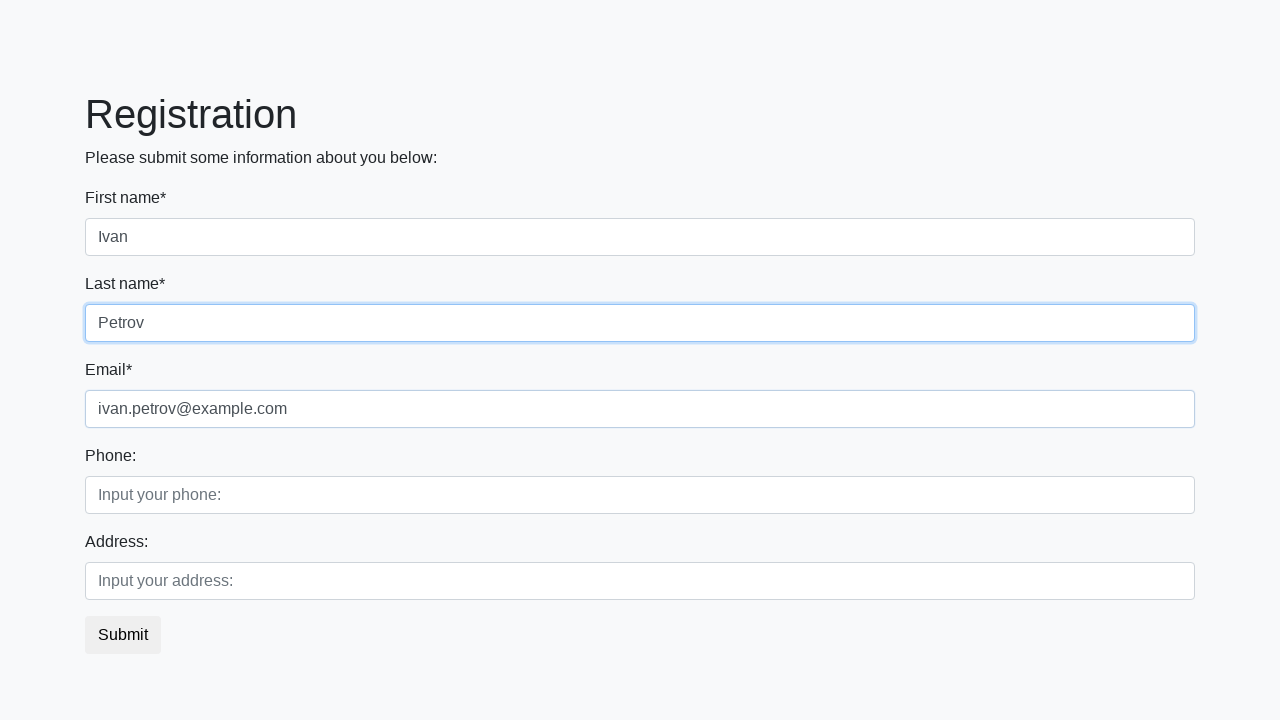

Clicked submit button to register at (123, 635) on button.btn
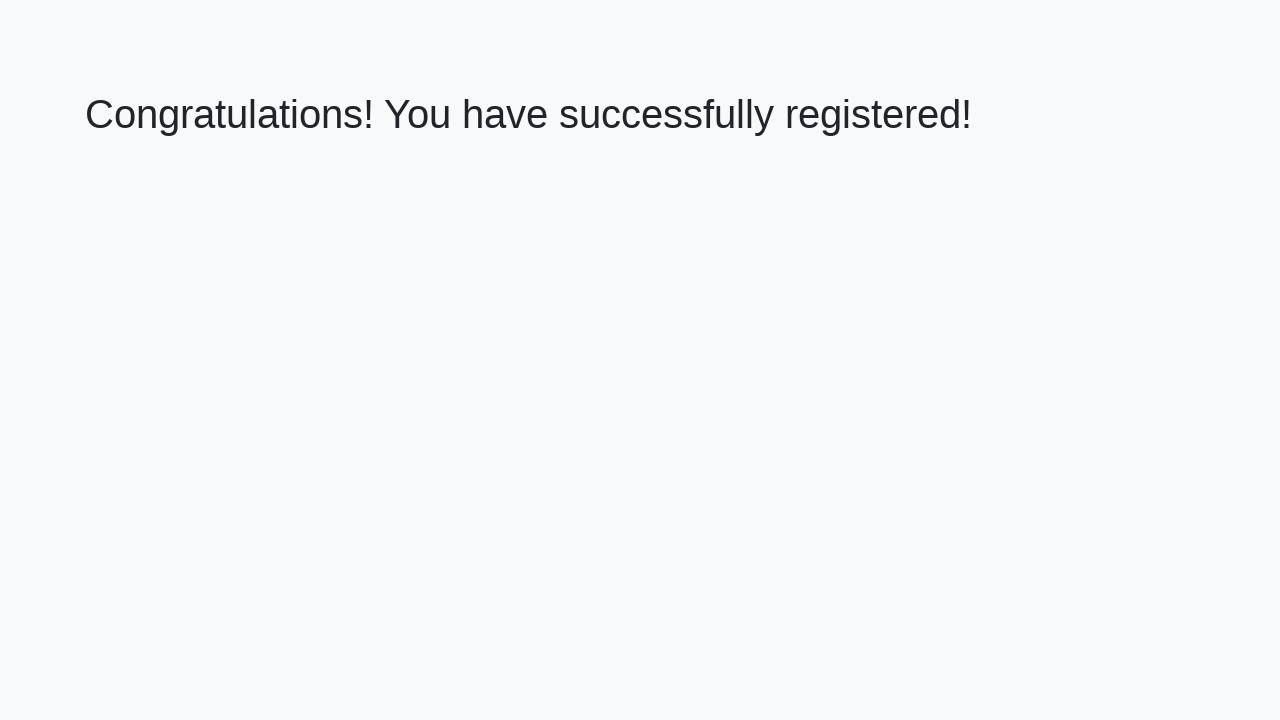

Success message heading loaded
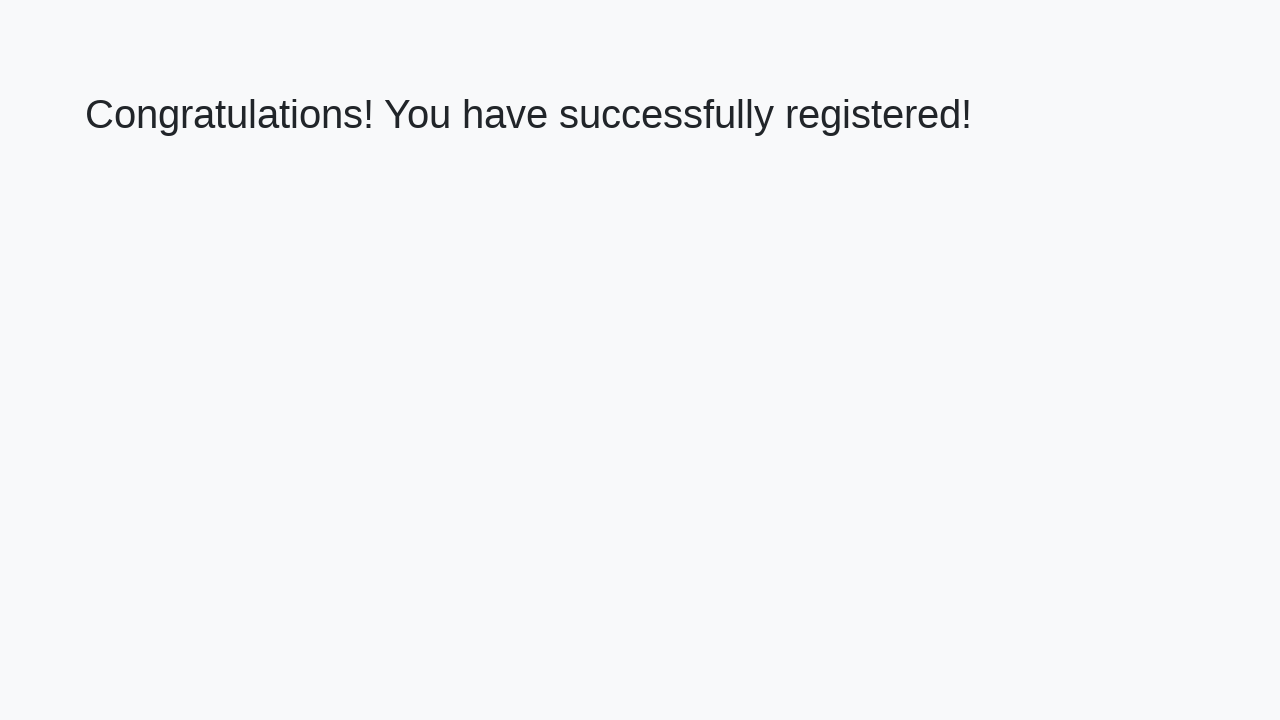

Retrieved welcome message text
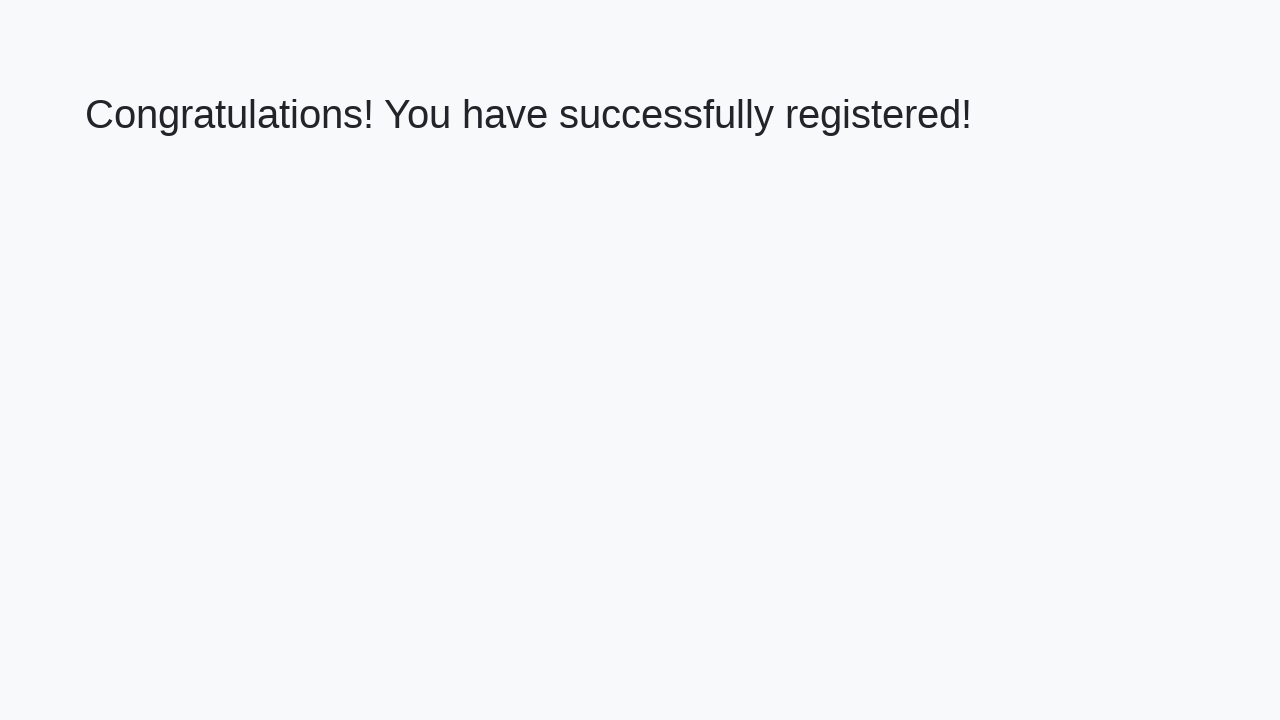

Verified successful registration message: 'Congratulations! You have successfully registered!'
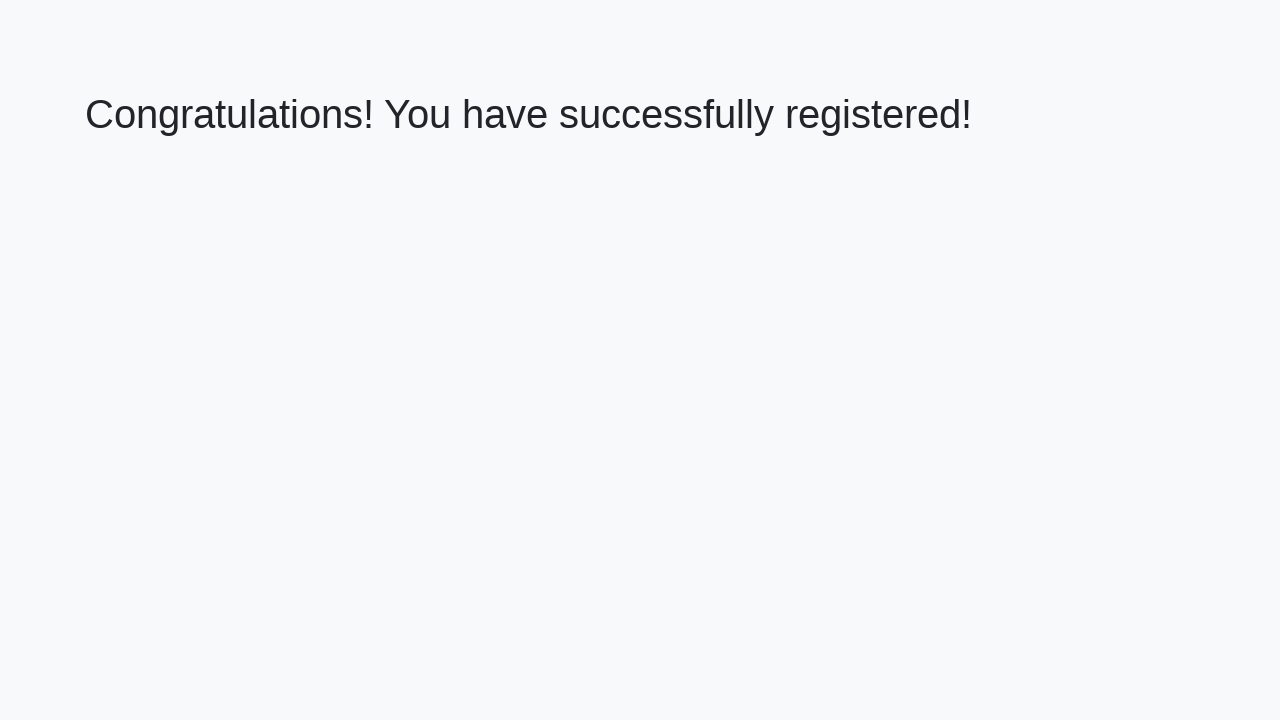

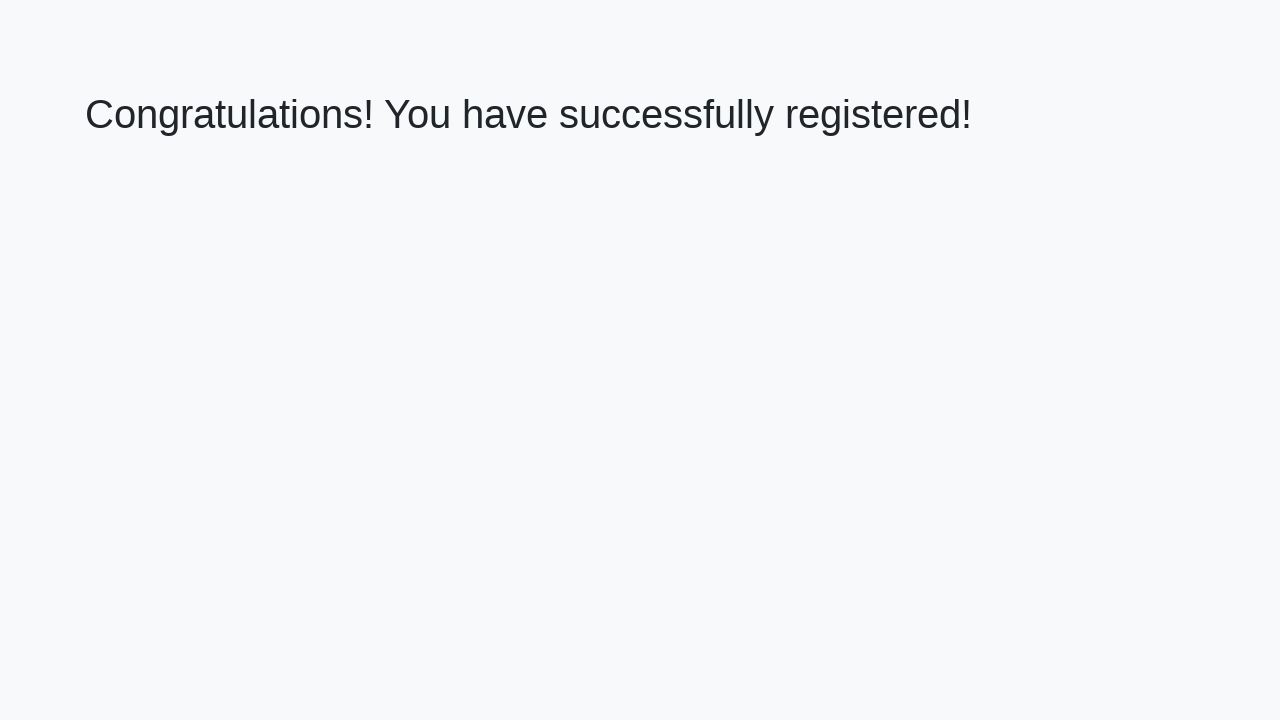